Tests clicking the Kendo UI button on Telerik homepage and verifies navigation to a Kendo UI related page

Starting URL: https://www.telerik.com/

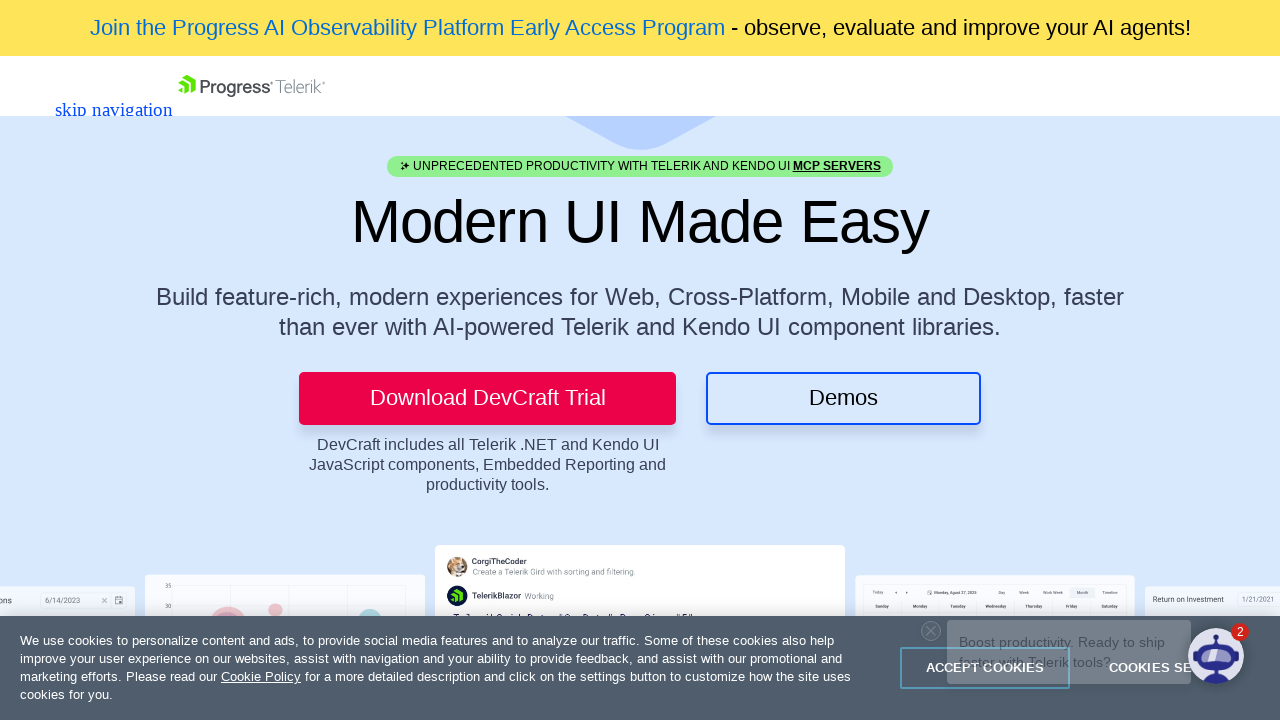

Clicked Kendo UI button on Telerik homepage at (950, 360) on #ContentPlaceholder1_C360_Col01 > div > div > div.col-9 > a
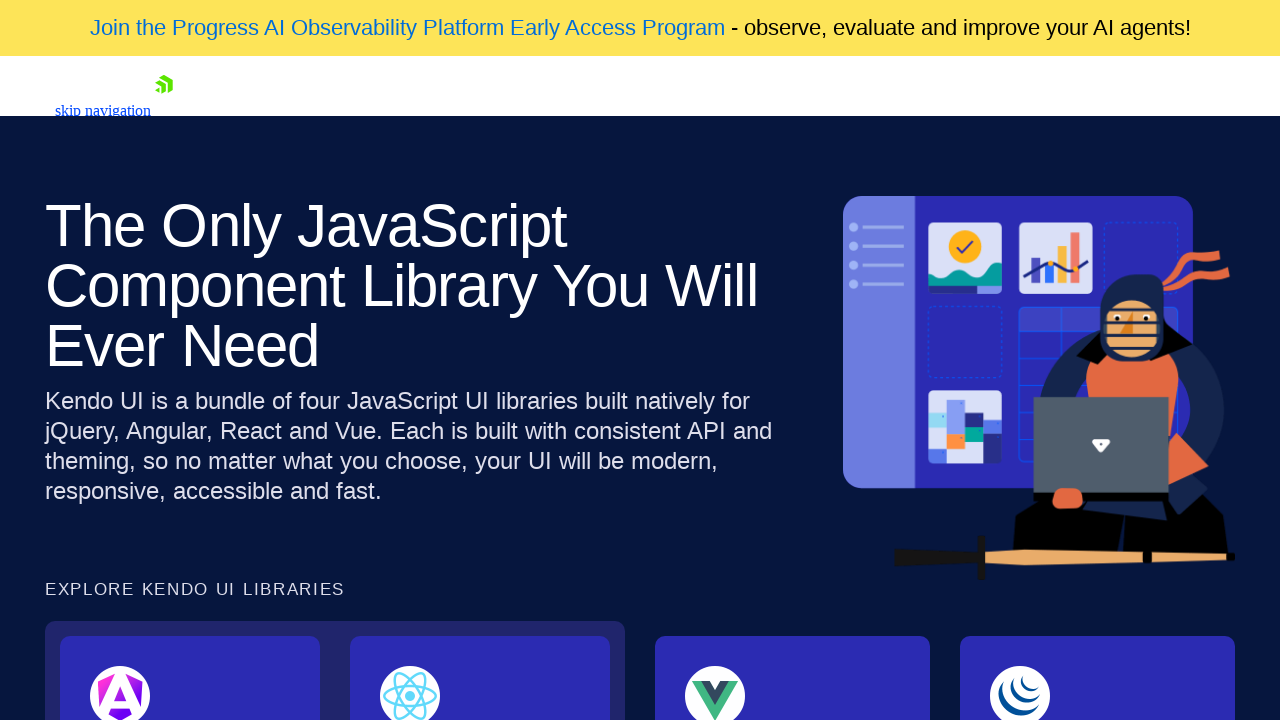

Page loaded after clicking Kendo UI button
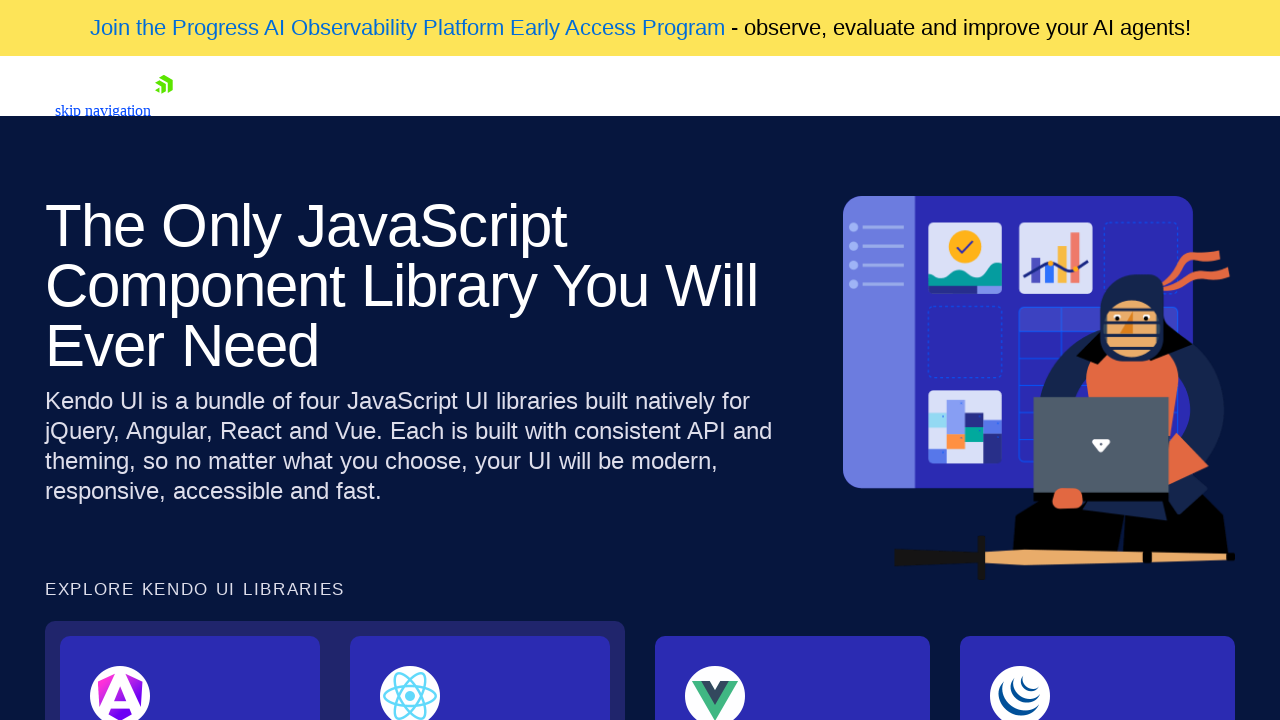

Verified page title contains 'Kendo UI'
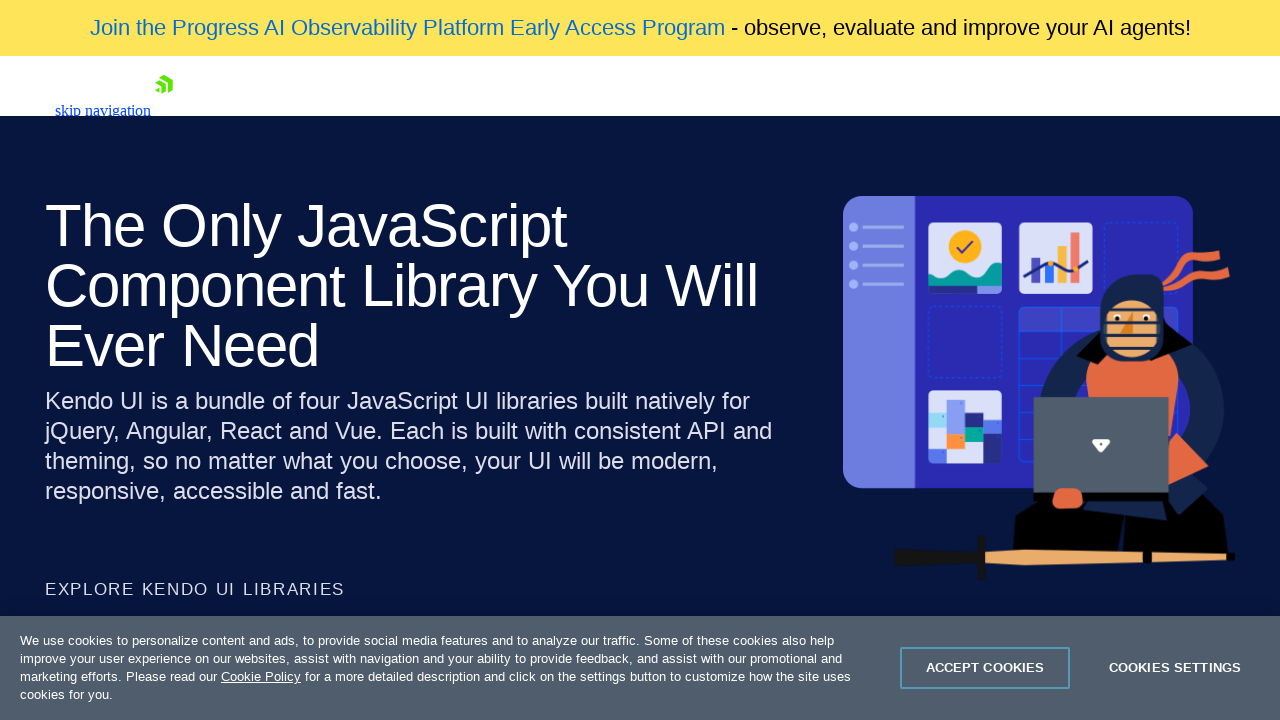

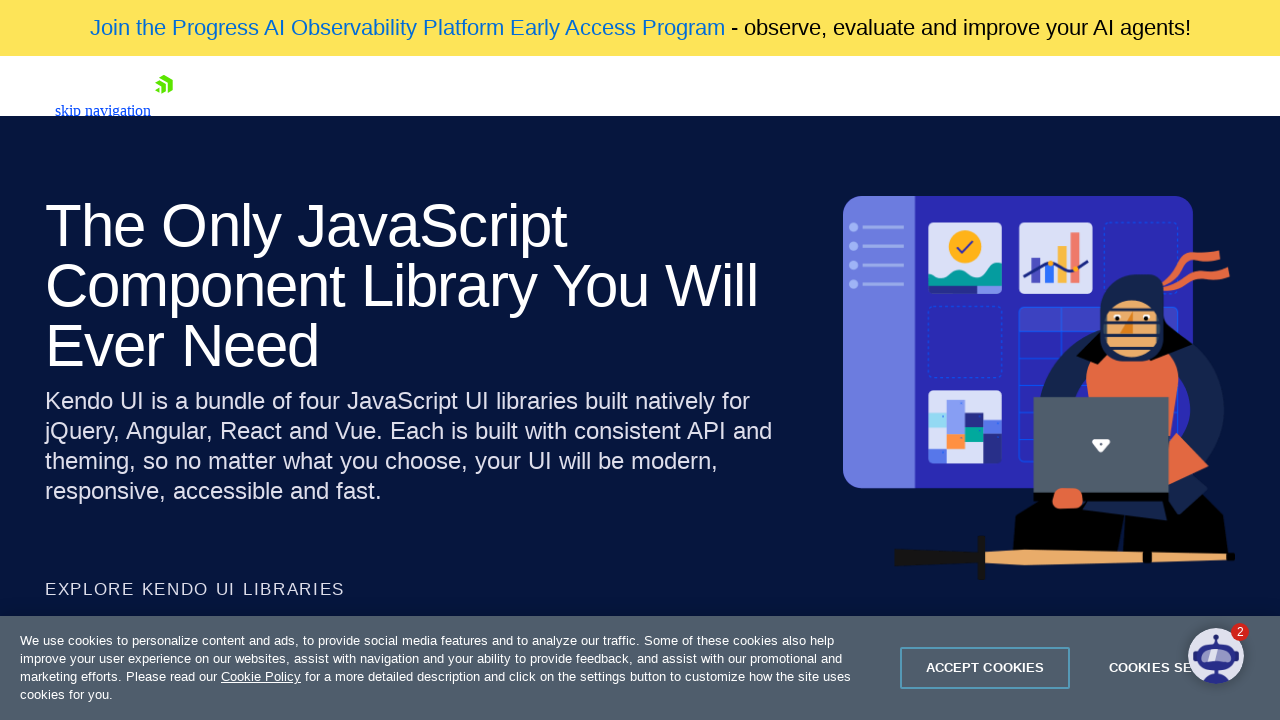